Tests multi-window functionality by opening a new window, switching to it, clicking a button to display text, and verifying the displayed text matches the expected value

Starting URL: https://erikdark.github.io/QA_autotests_13/

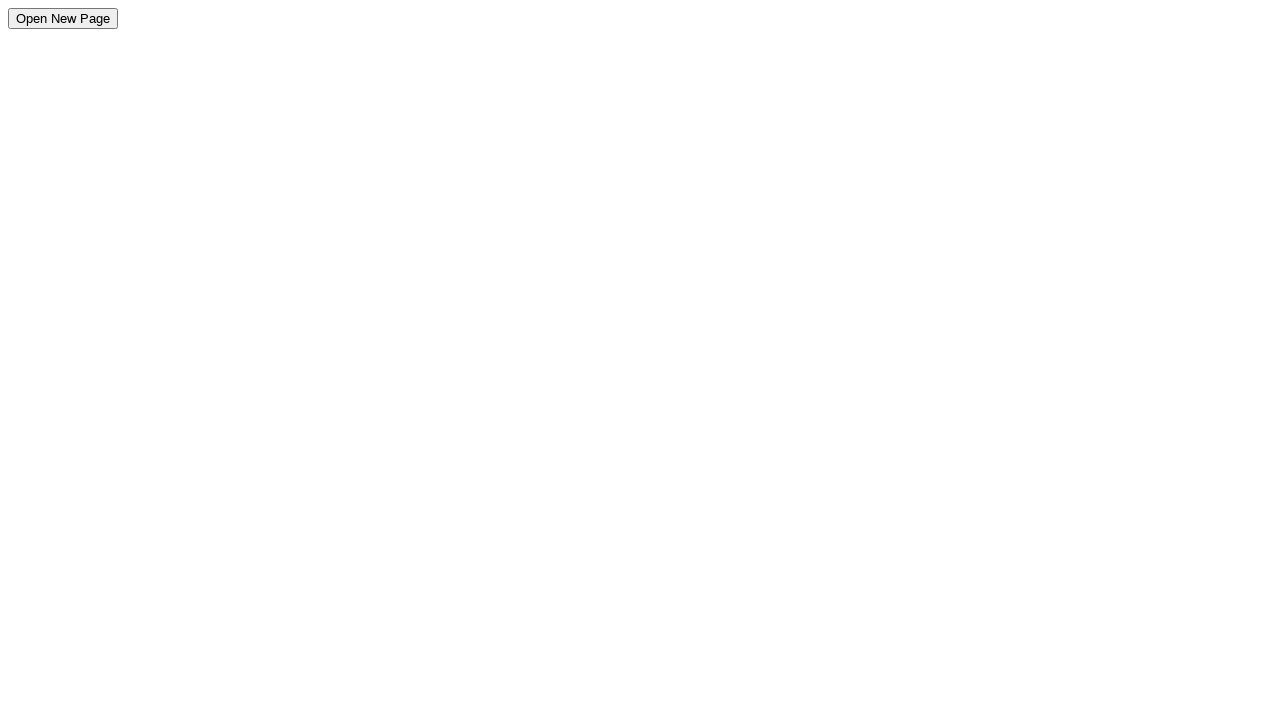

Clicked button to open new page/window at (63, 18) on #openNewPageBtn
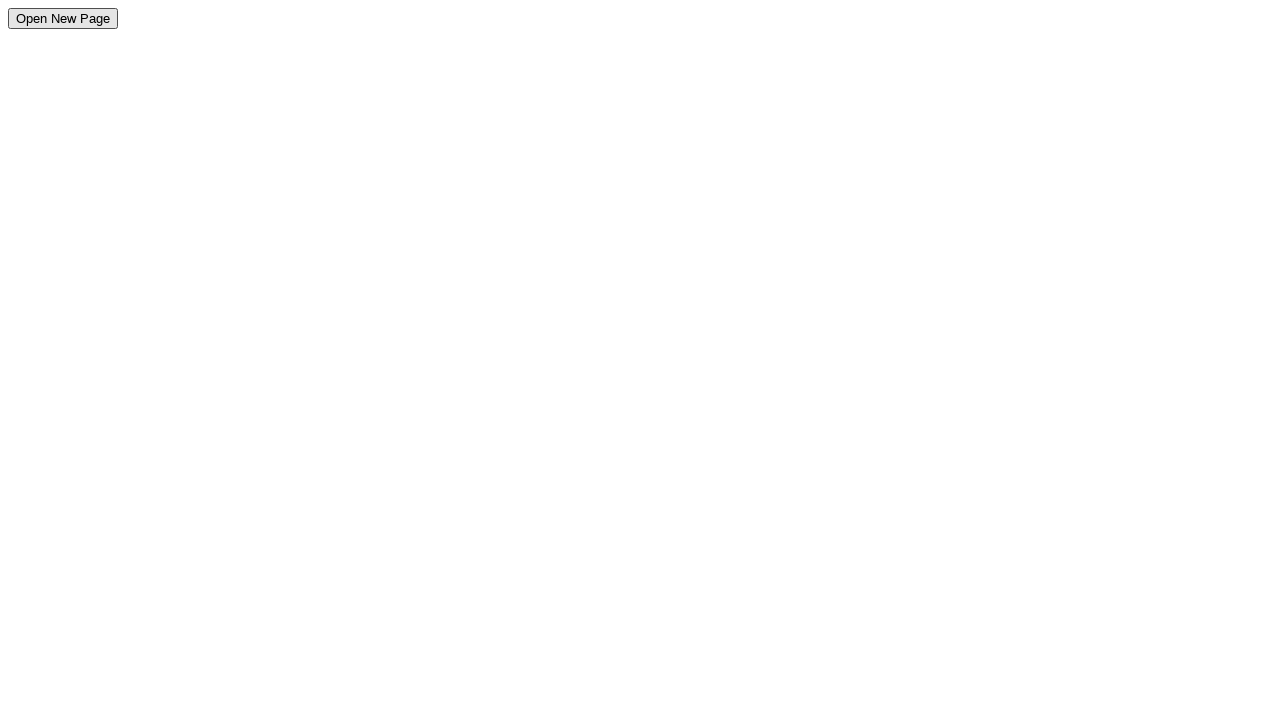

New page/window opened and captured
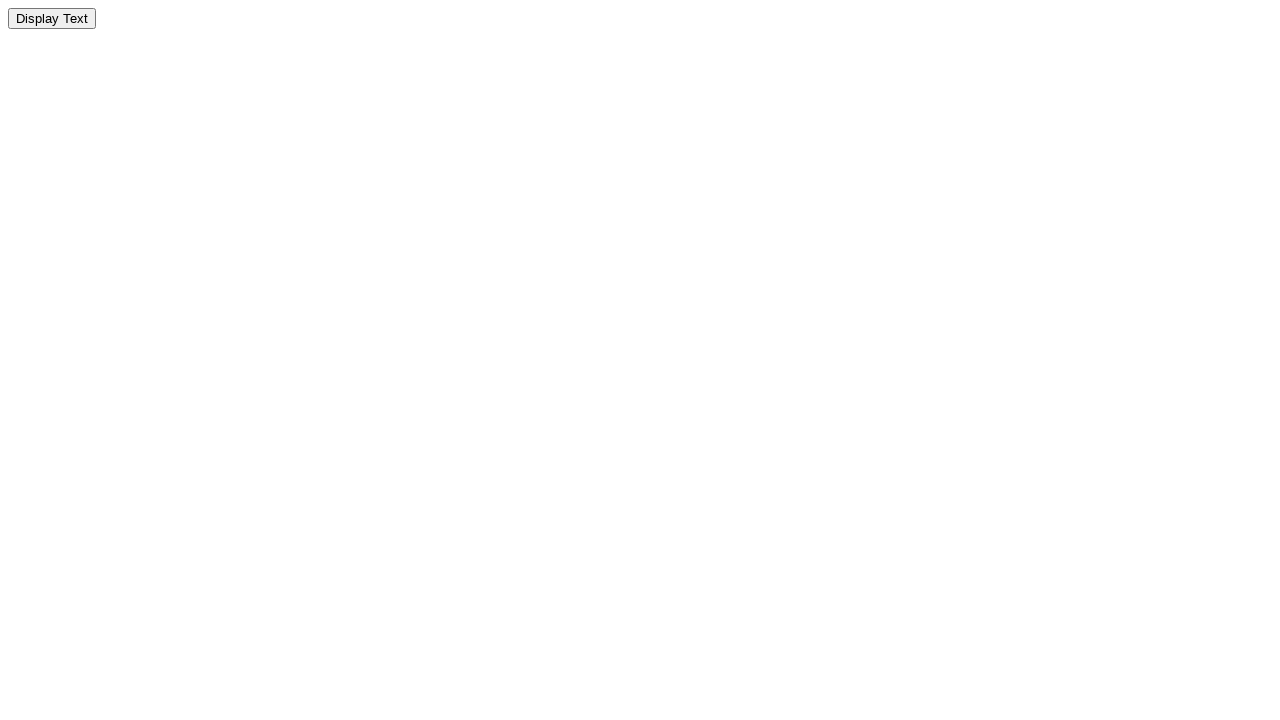

Clicked button to display text in new page at (52, 18) on #displayTextBtn
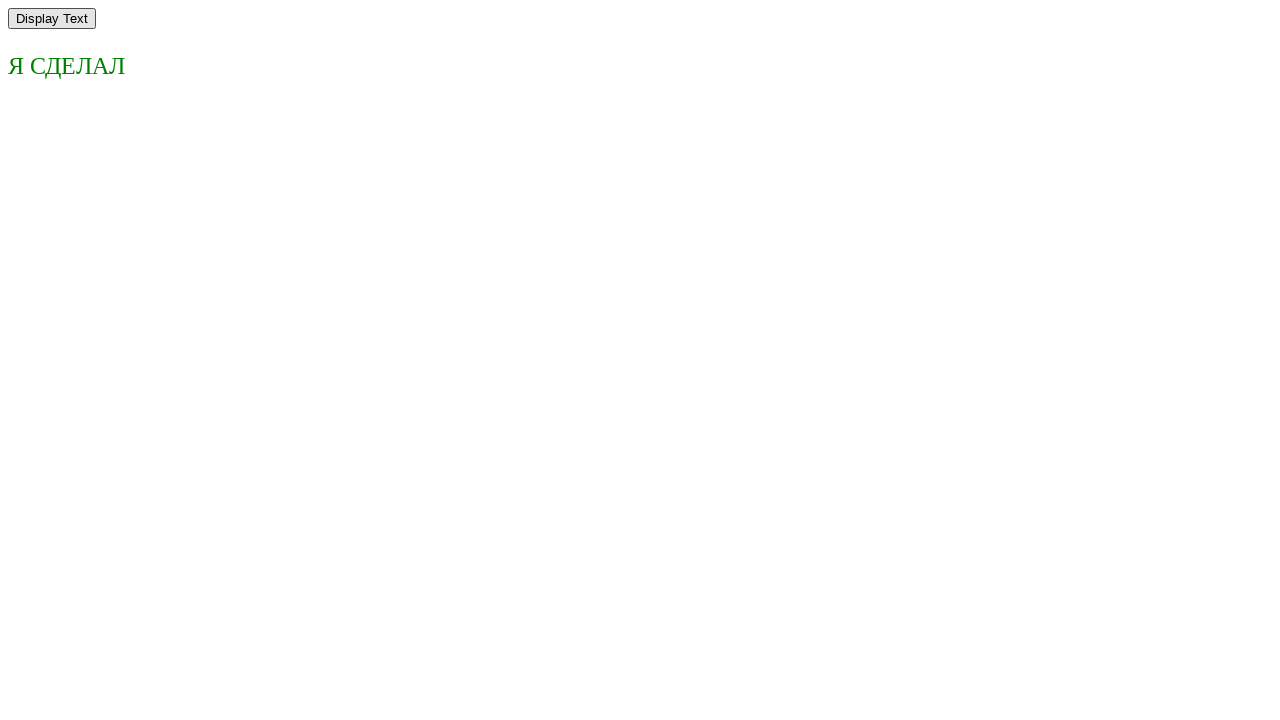

Waited for text display element to appear
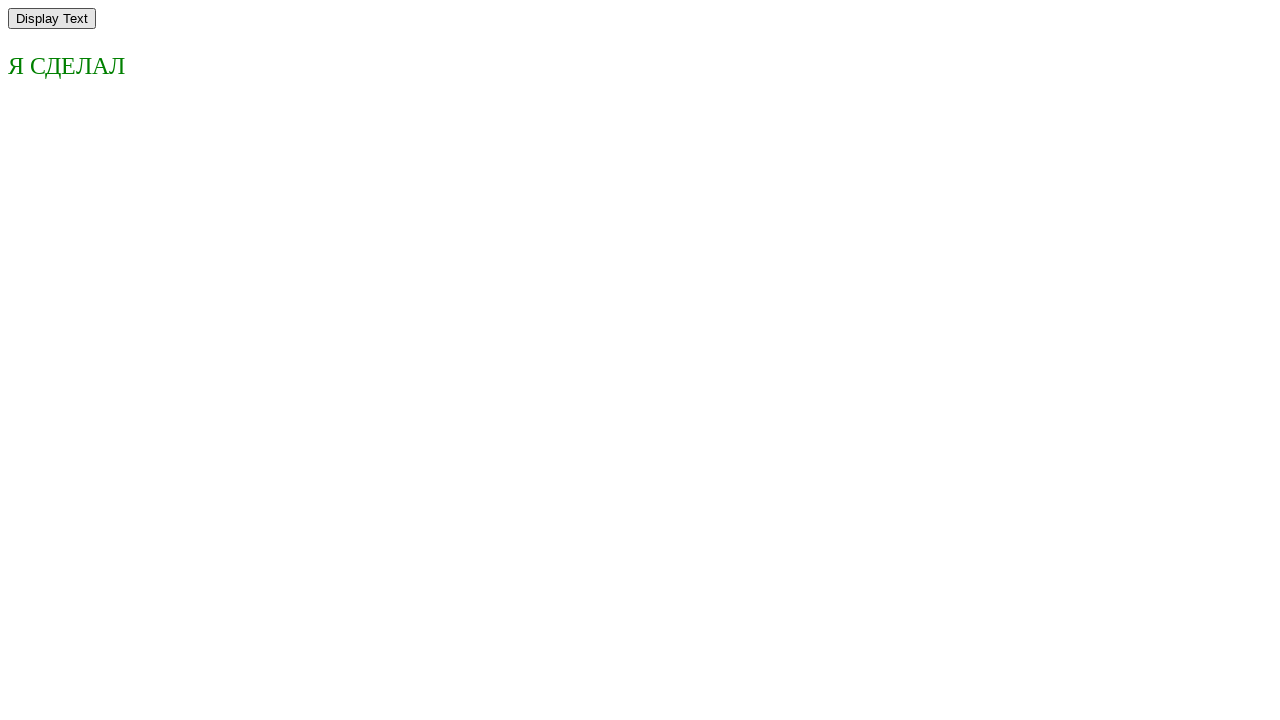

Retrieved displayed text content
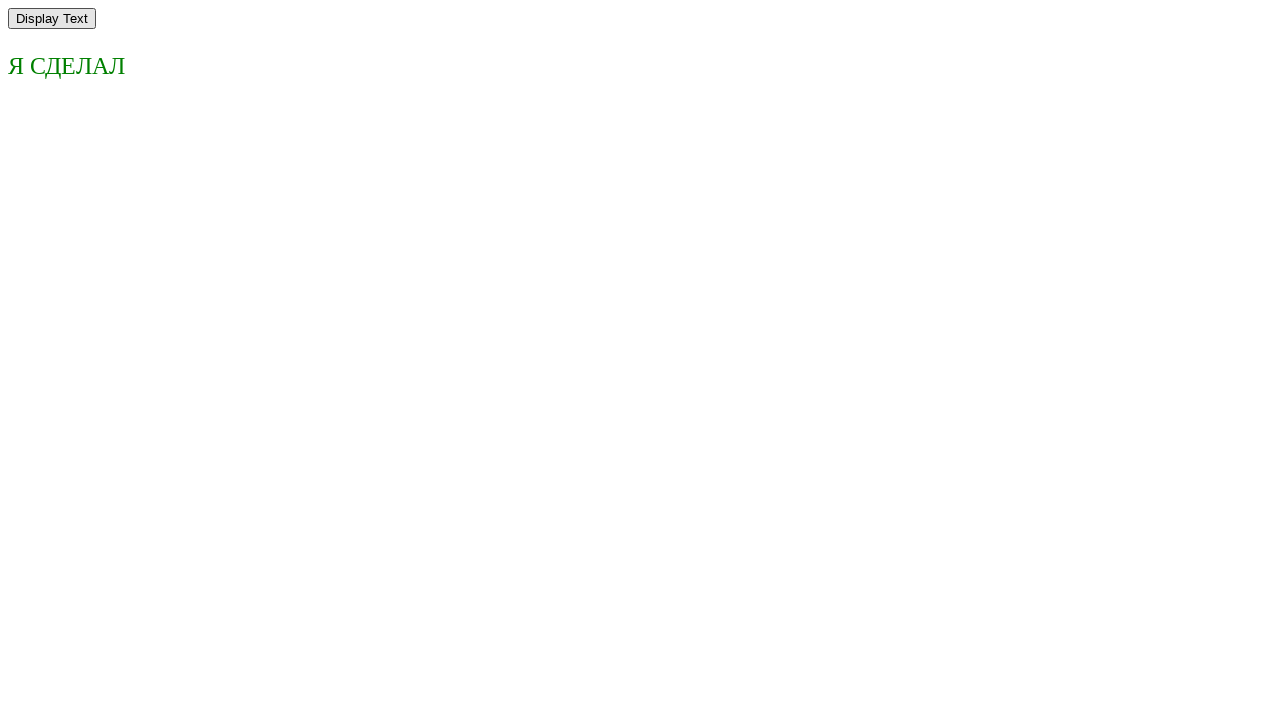

Verified displayed text matches expected value 'Я СДЕЛАЛ'
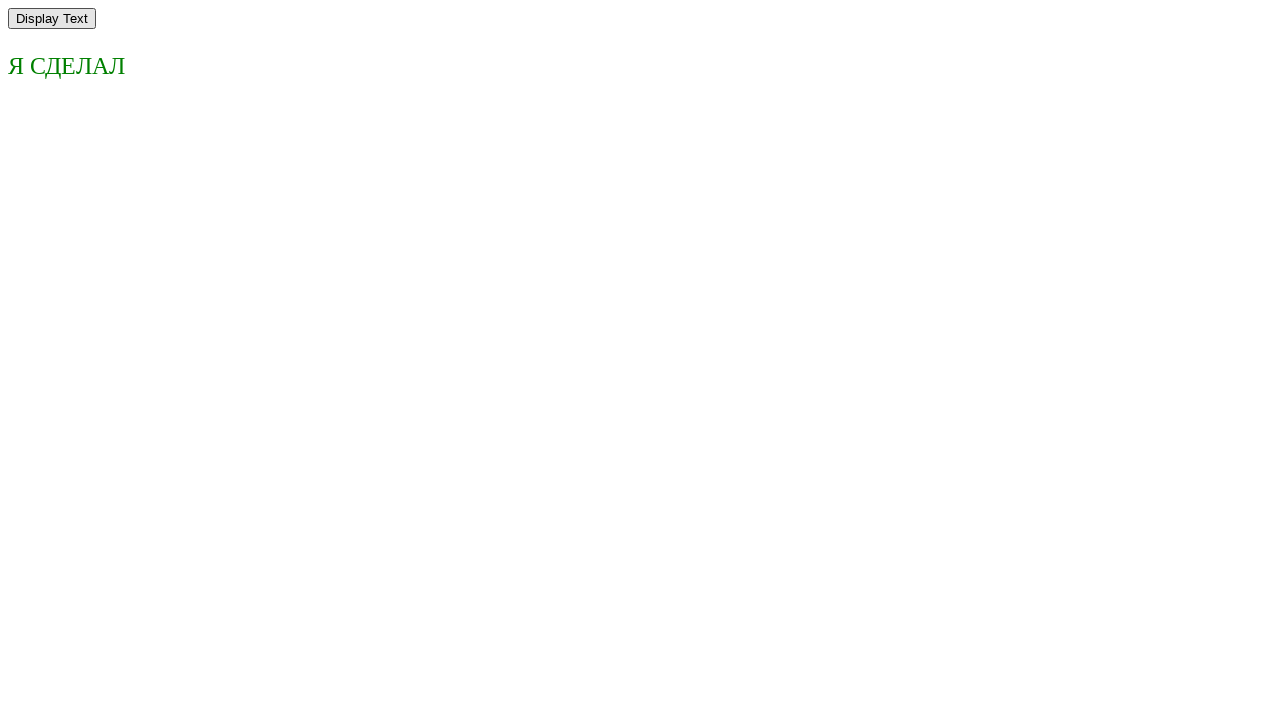

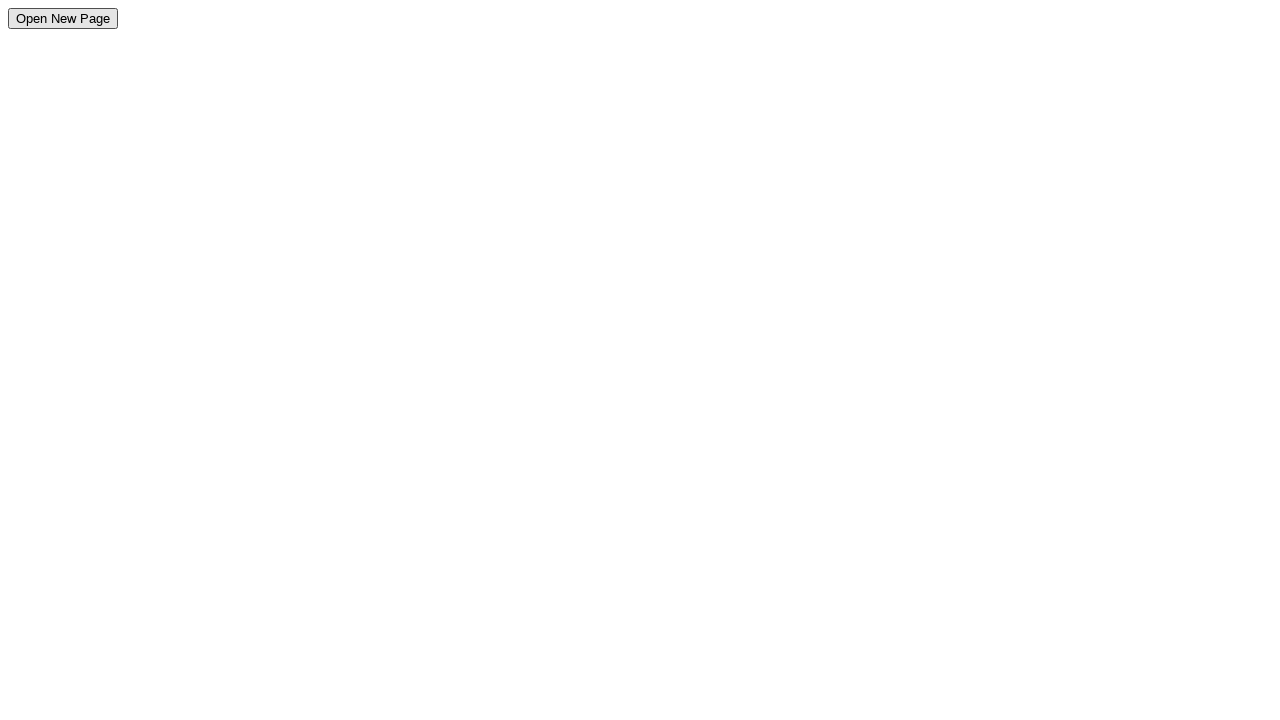